Navigates to Observatory Hill dining hall page and interacts with tabs to load menu content

Starting URL: https://virginia.campusdish.com/LocationsAndMenus/ObservatoryHillDiningRoom

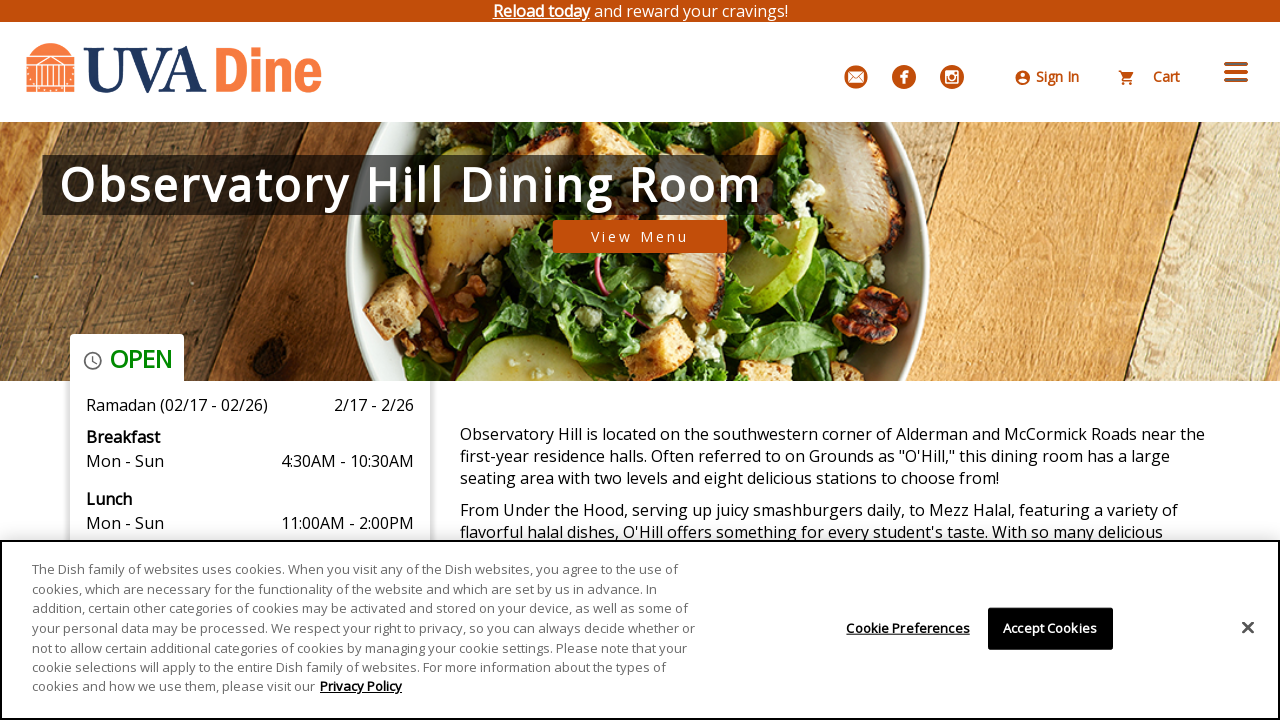

Waited 8 seconds for page content to fully load
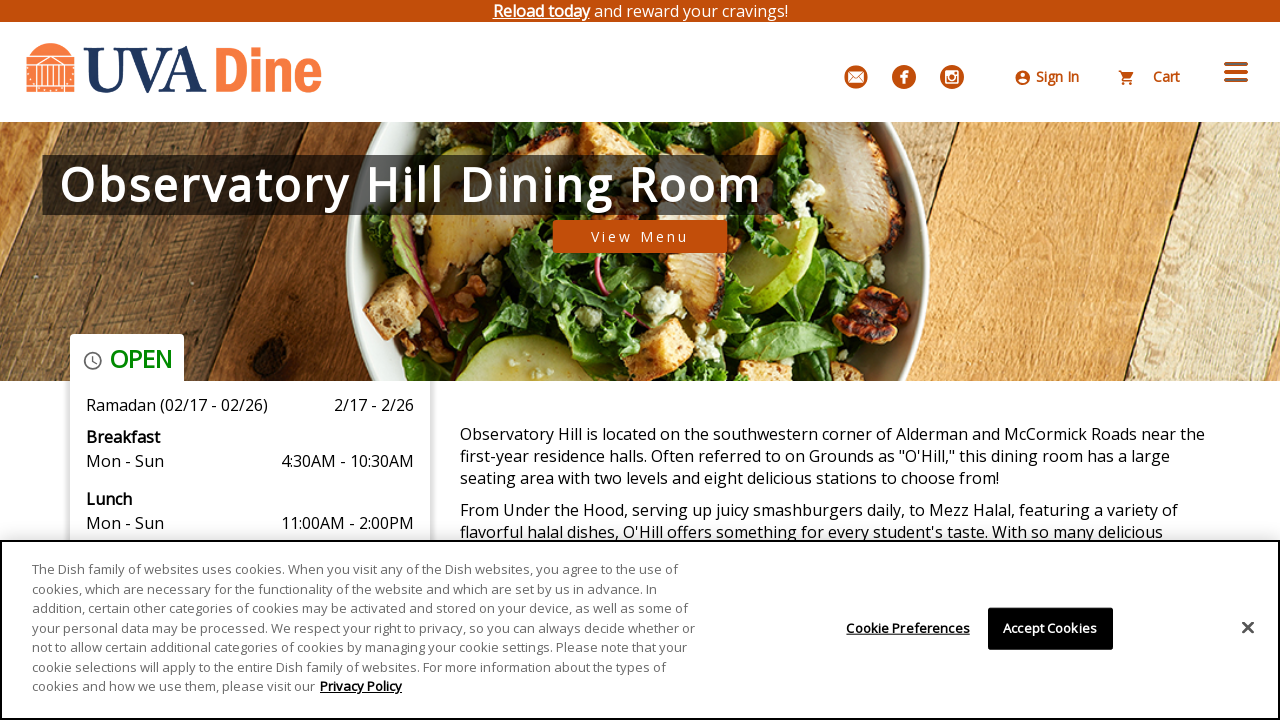

Queried for product cards - found 39 cards
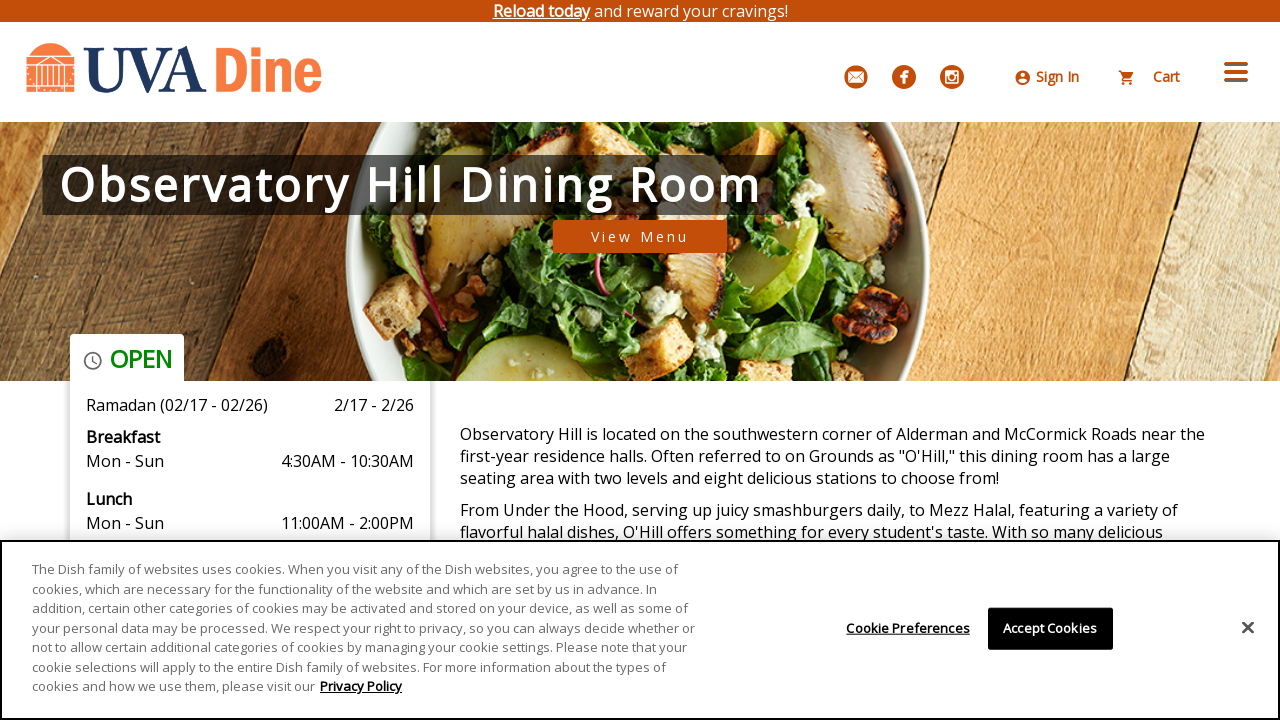

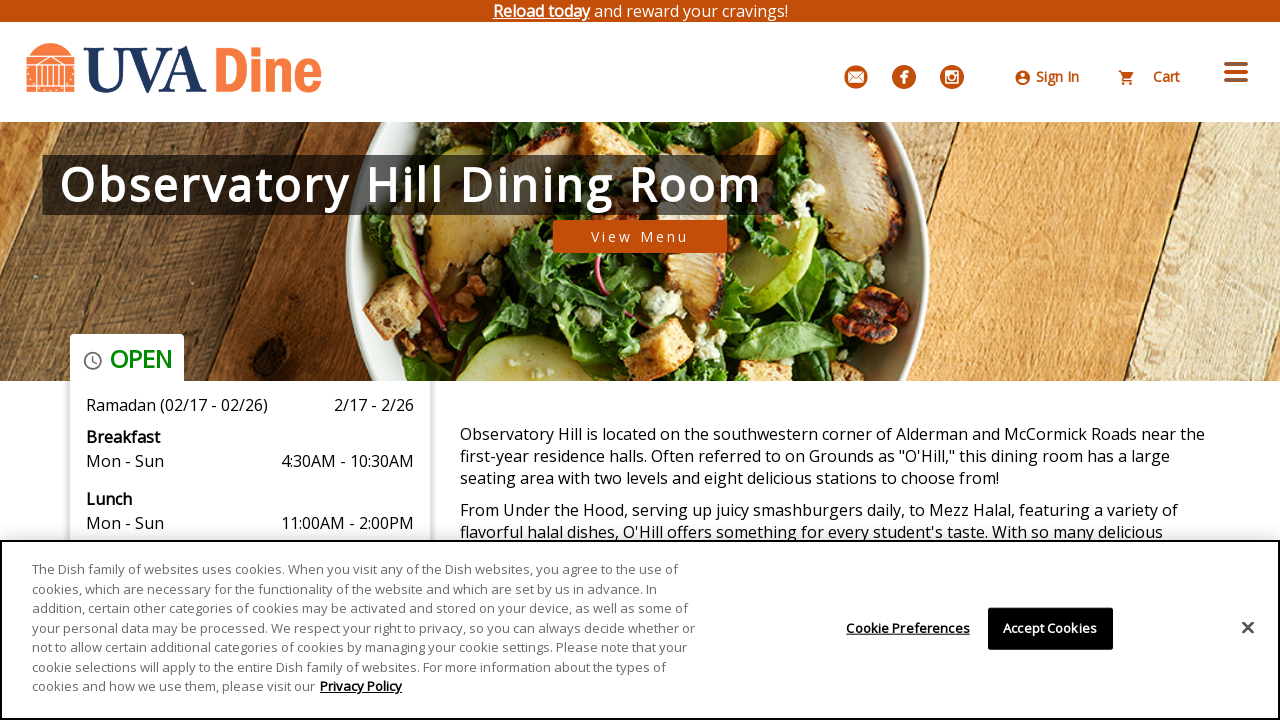